Tests the login form validation by submitting empty username and password fields and verifying that an error message is displayed indicating that username and password are required.

Starting URL: https://www.saucedemo.com/

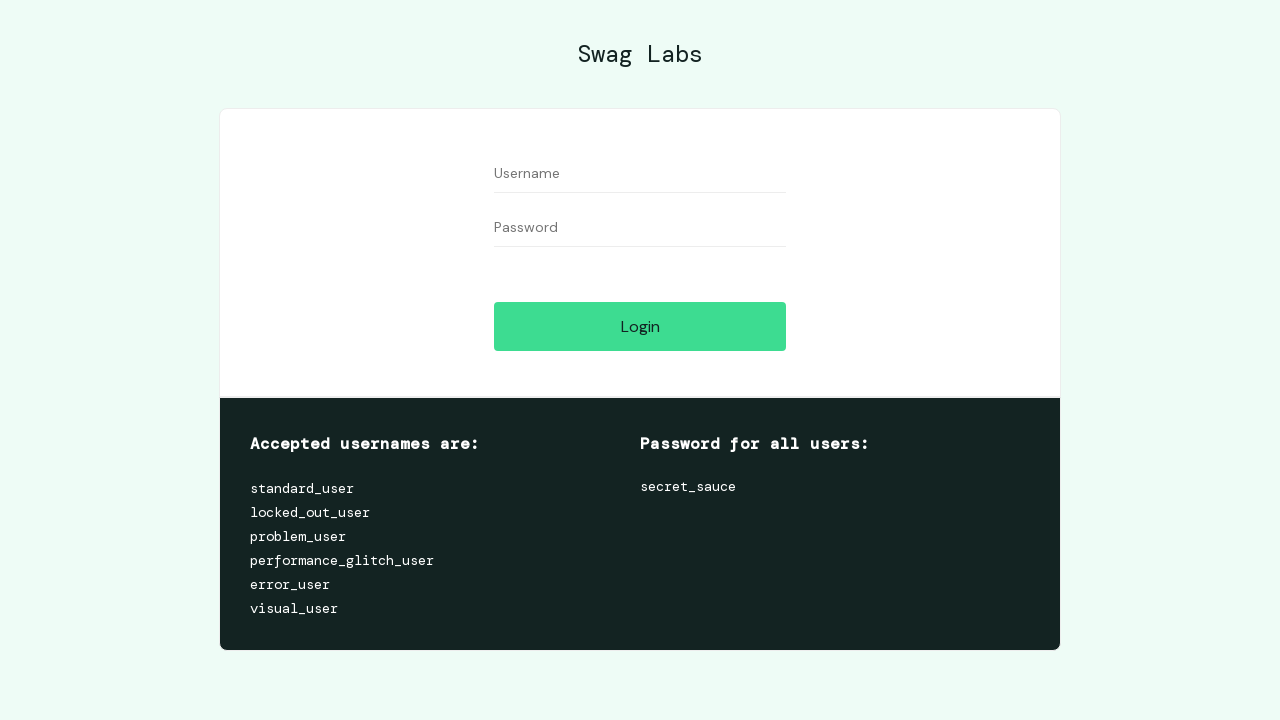

Navigated to Sauce Demo login page
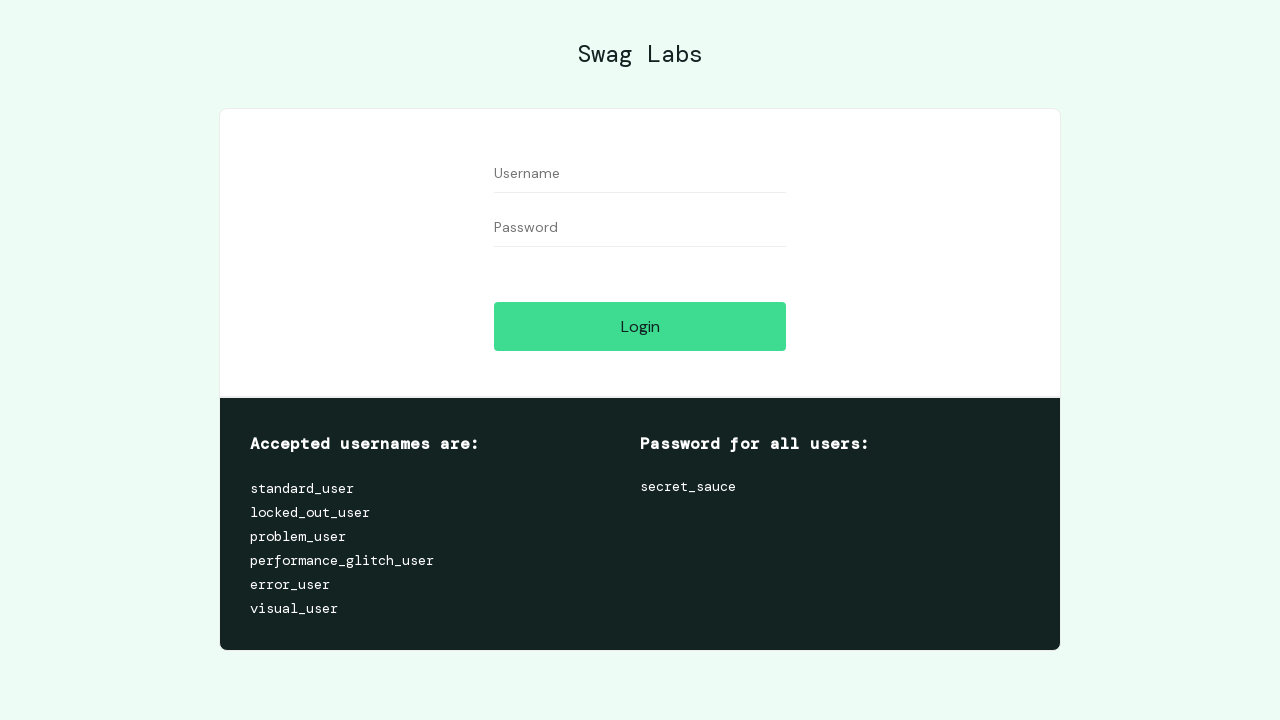

Filled username field with empty string on form #user-name
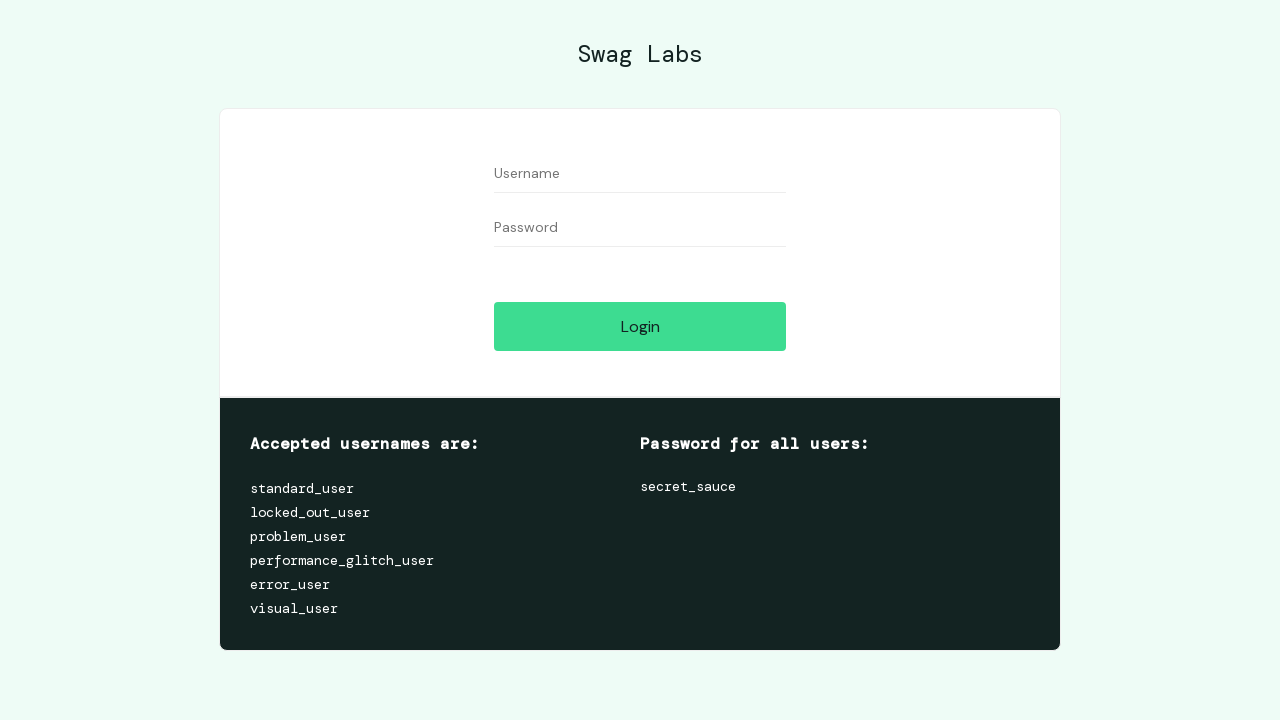

Filled password field with empty string on form #password
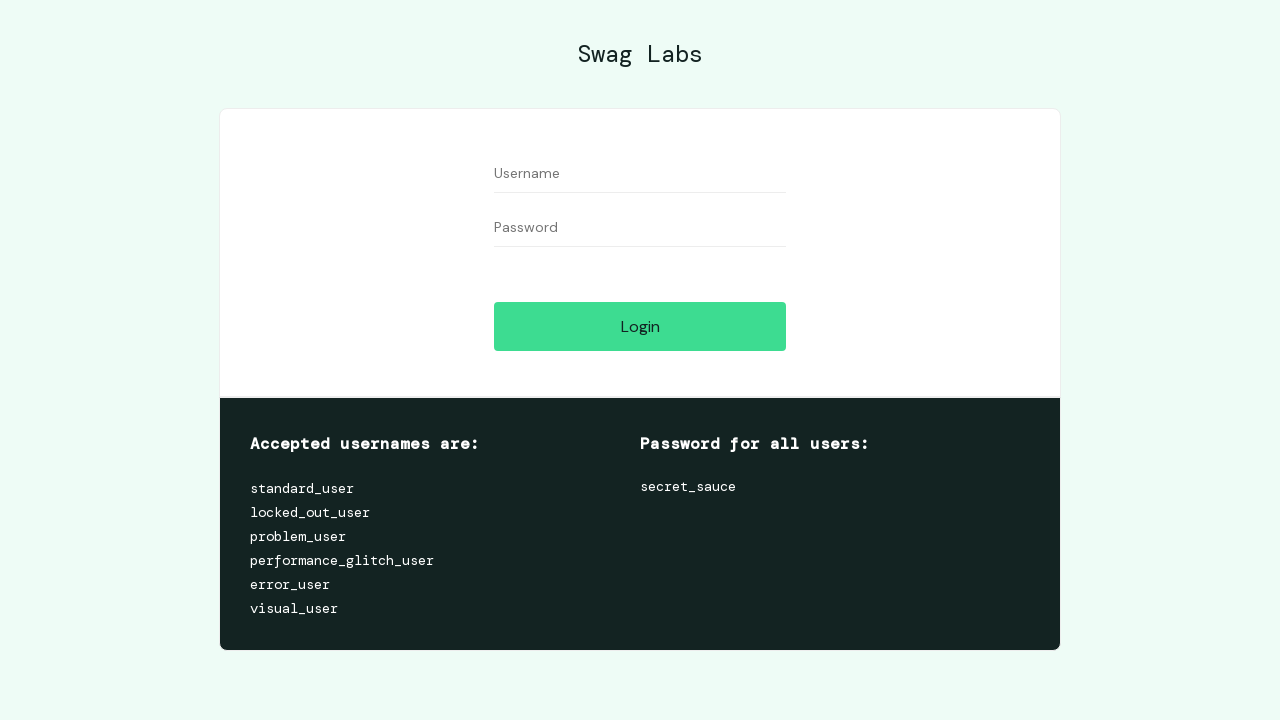

Clicked login button with empty credentials at (640, 326) on form #login-button
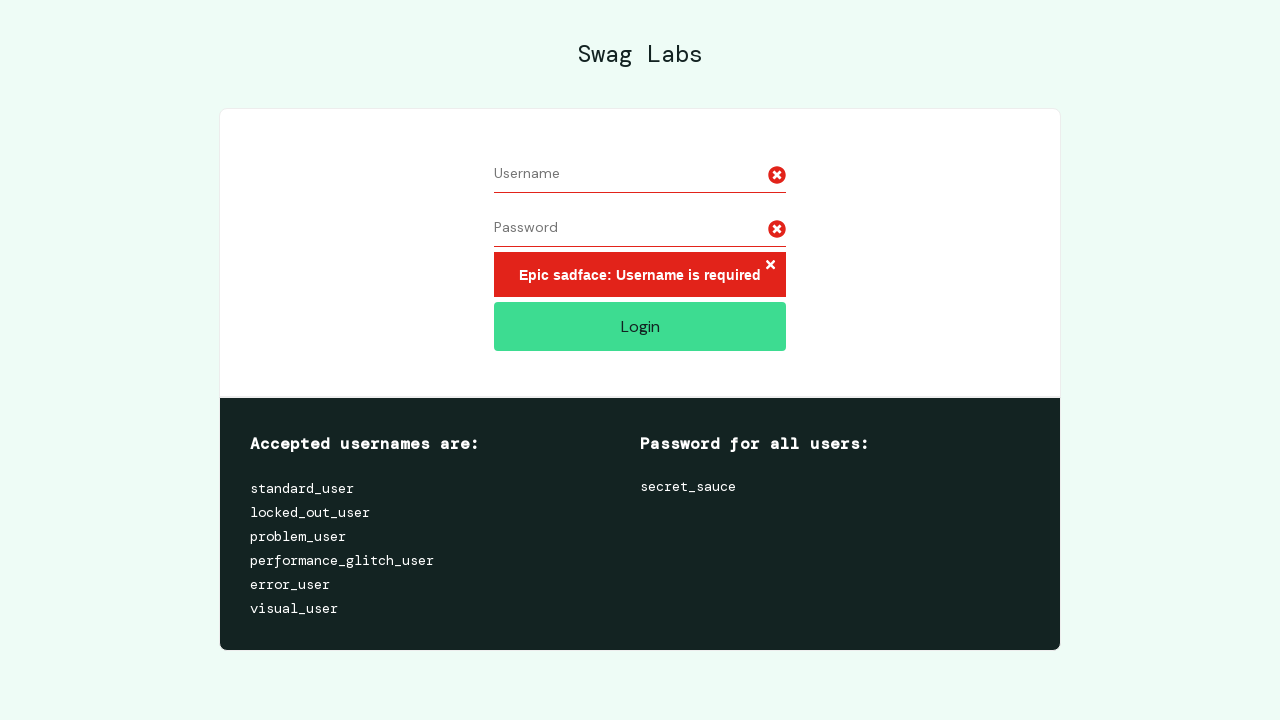

Verified error message 'Epic sadface: Username is required' is displayed
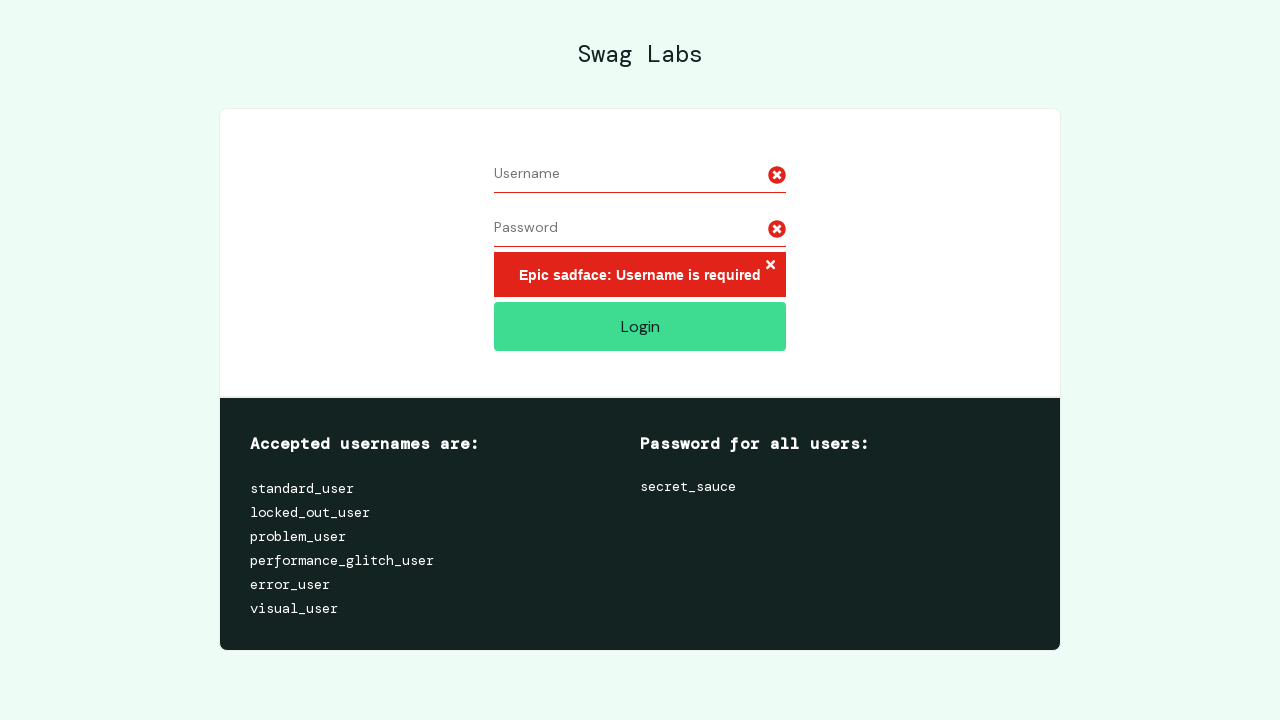

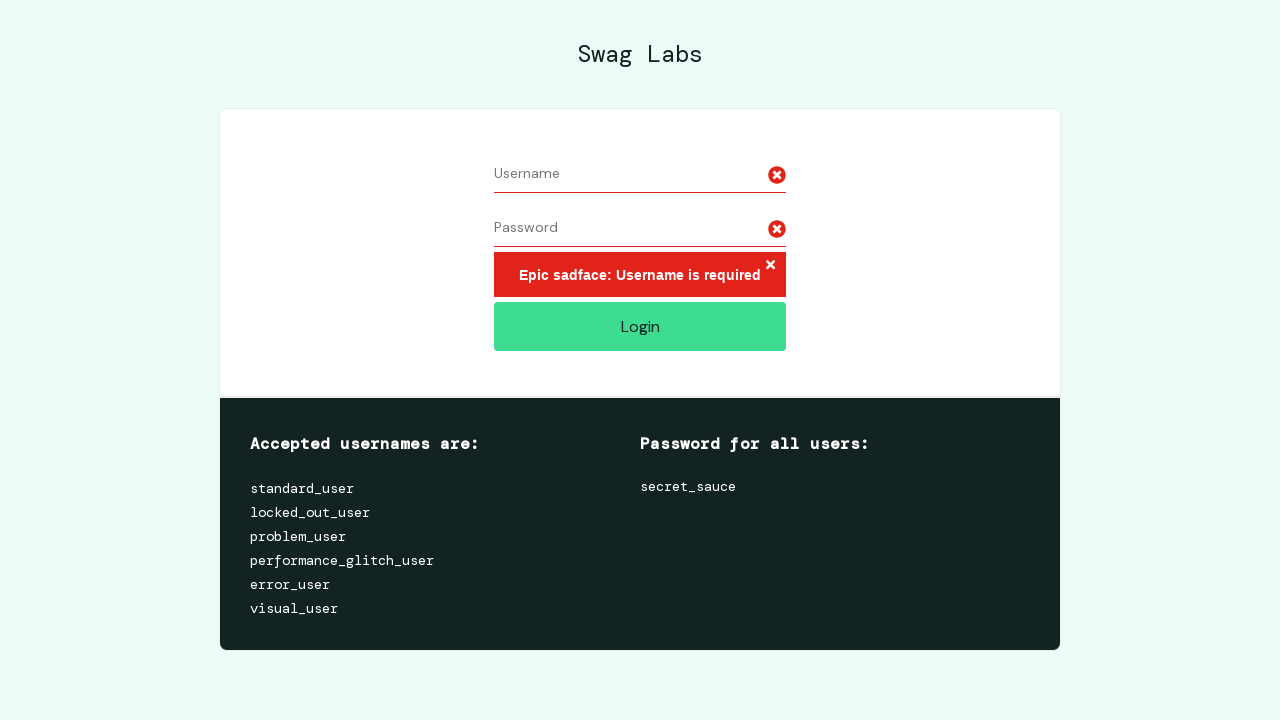